Tests various web form elements including dropdowns, text inputs, file uploads, checkboxes, radio buttons, and form submission

Starting URL: https://www.selenium.dev/selenium/web/web-form.html

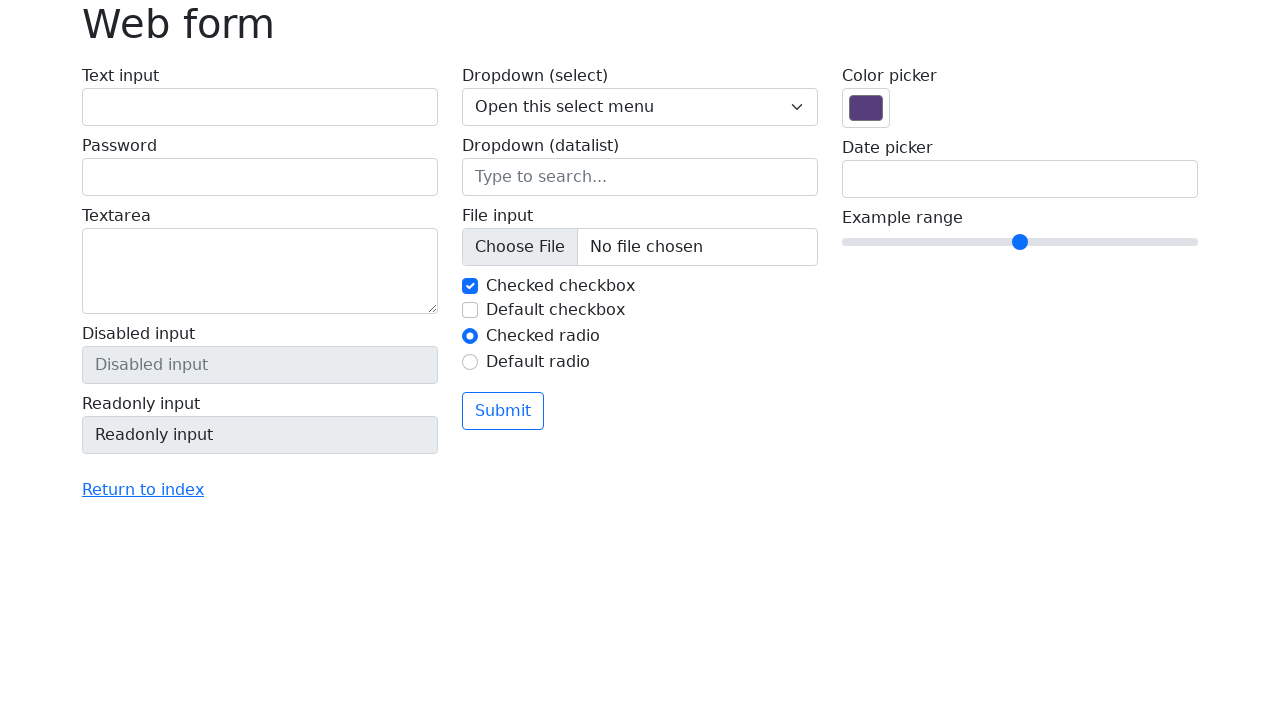

Selected dropdown option with value '2' on select[name='my-select']
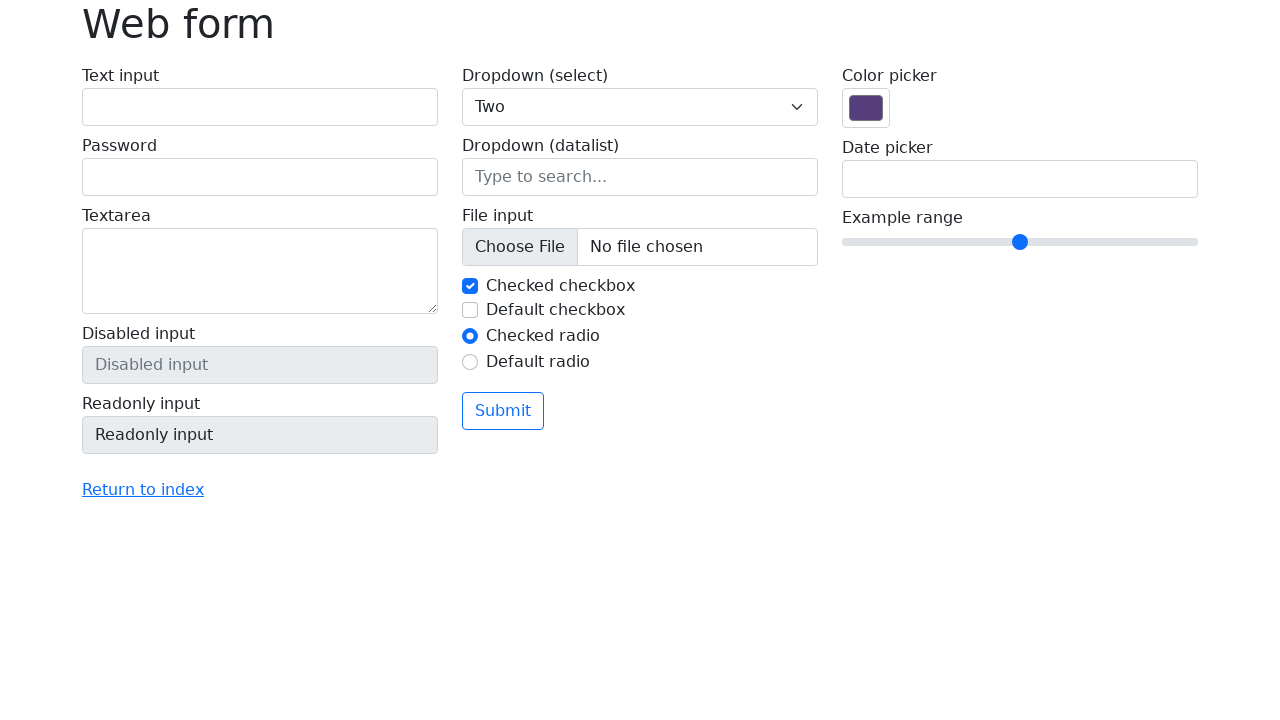

Filled datalist input with 'New York' on input[name='my-datalist']
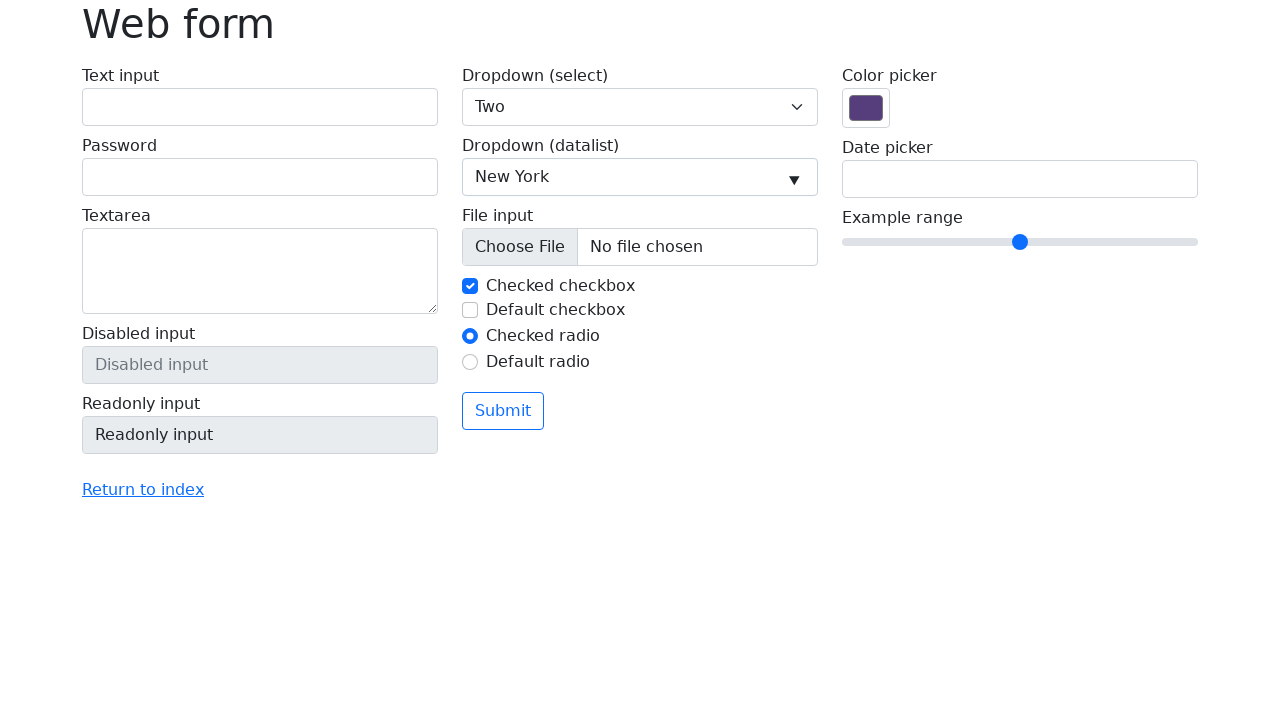

Cleared file input field
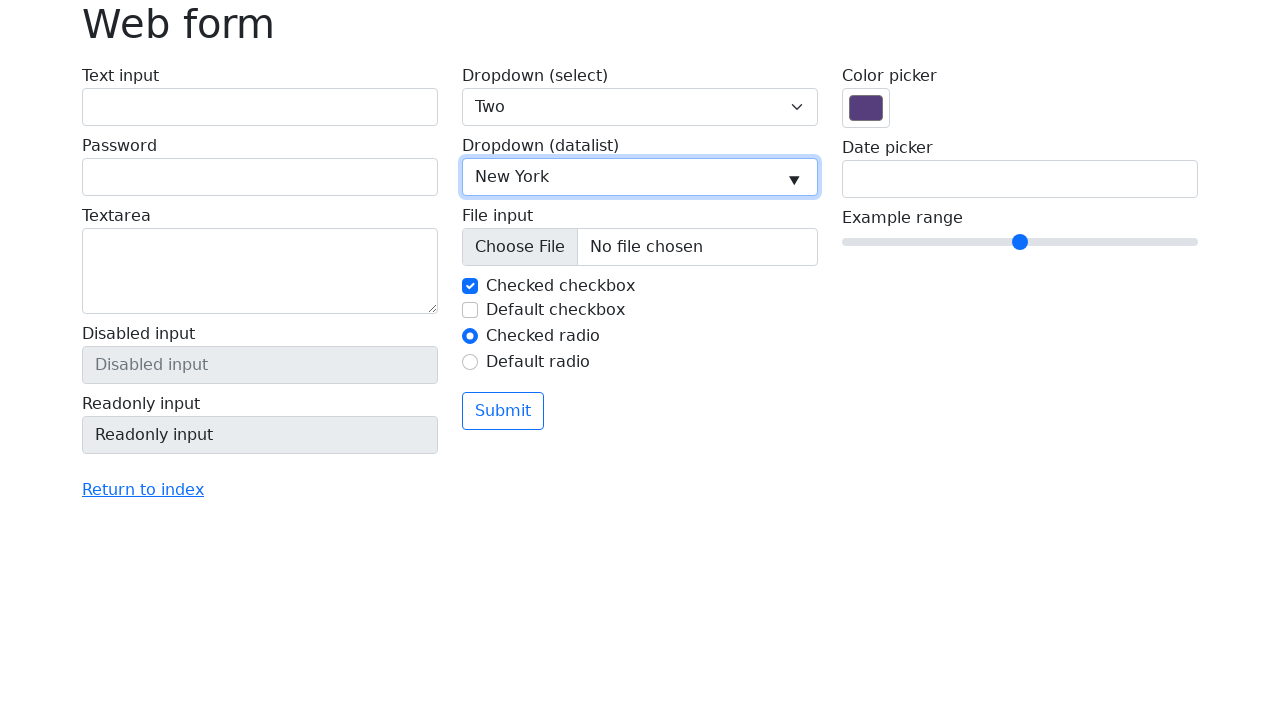

Checked the checkbox element at (470, 286) on input[id='my-check-1']
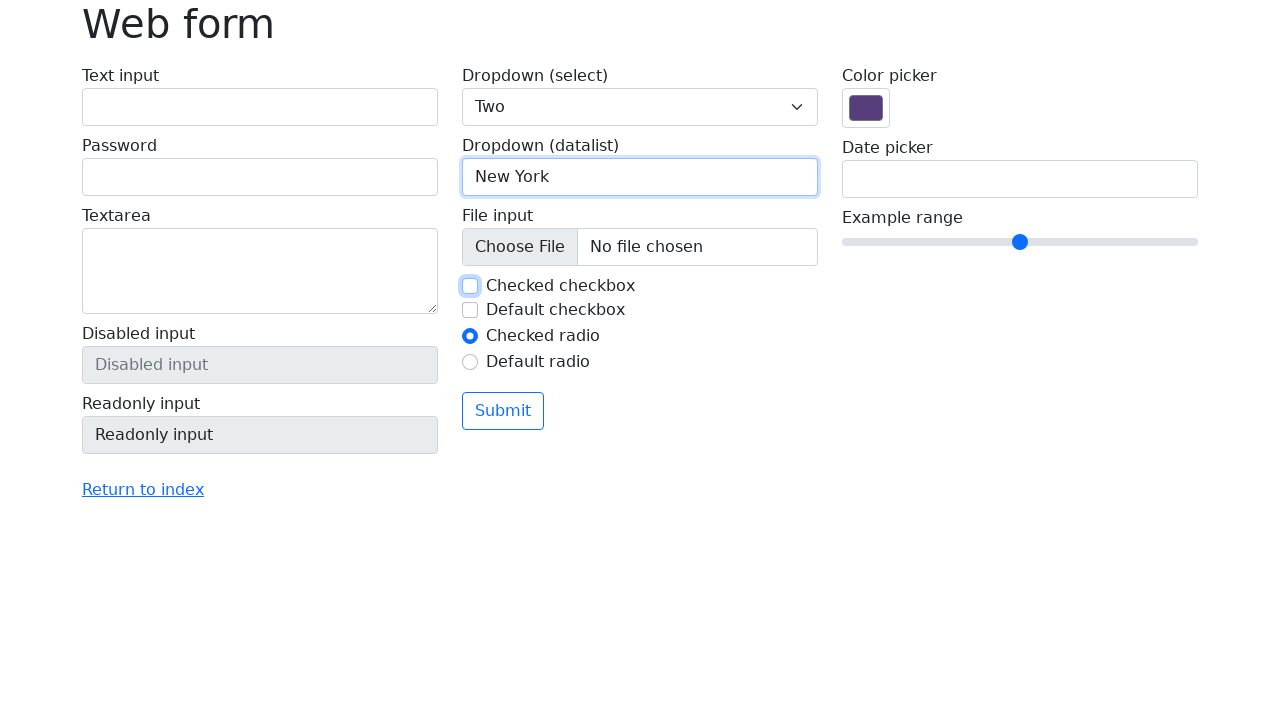

Selected the radio button at (470, 336) on input[id='my-radio-1']
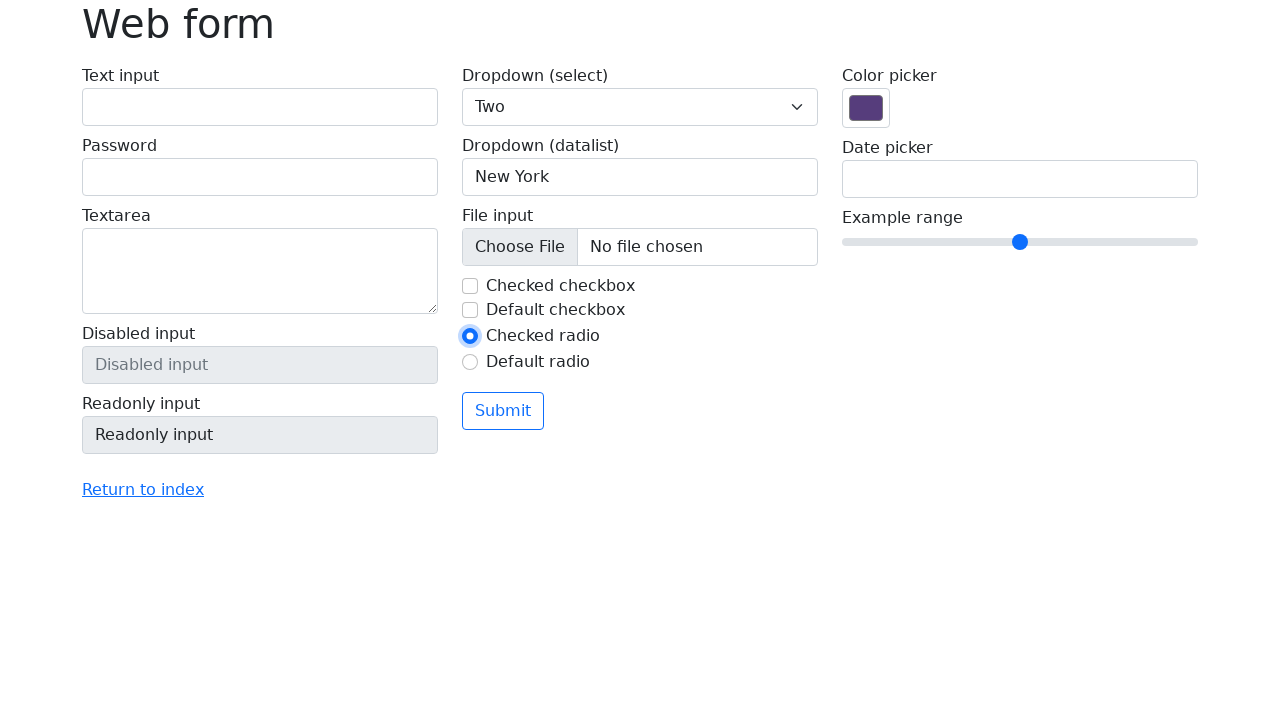

Clicked the form submit button at (503, 411) on button
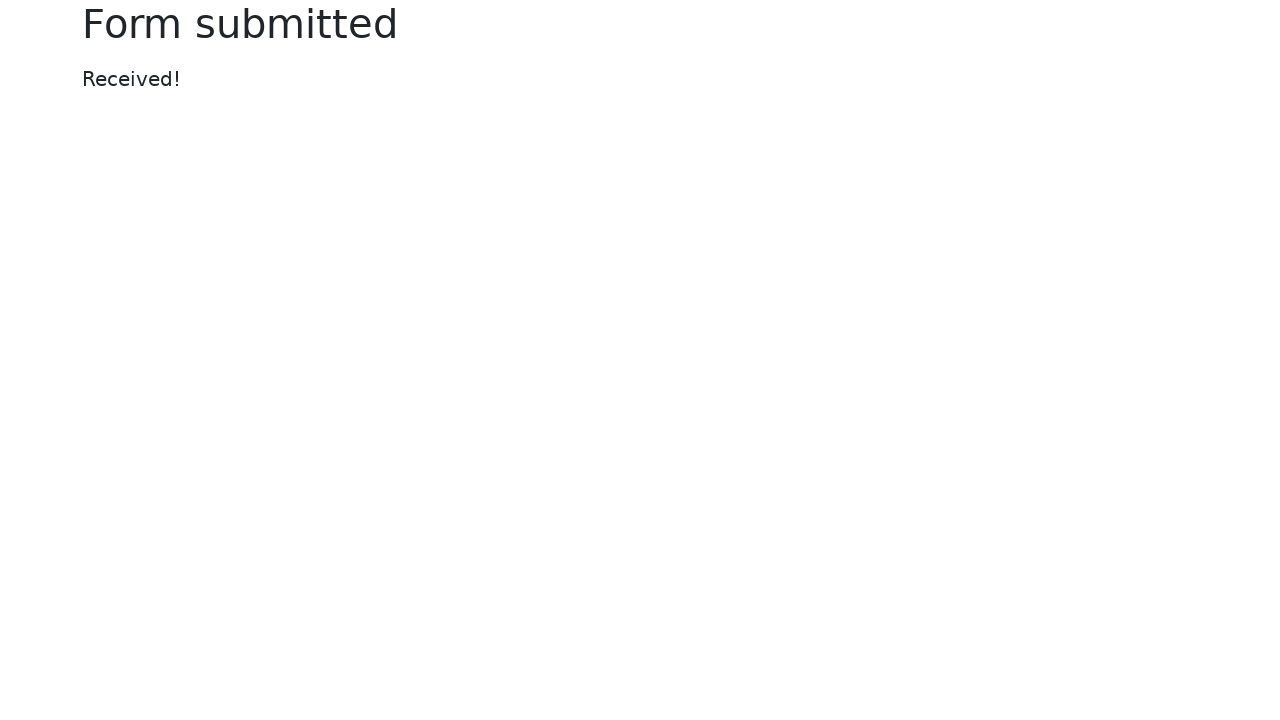

Form submission successful - 'Received!' message displayed
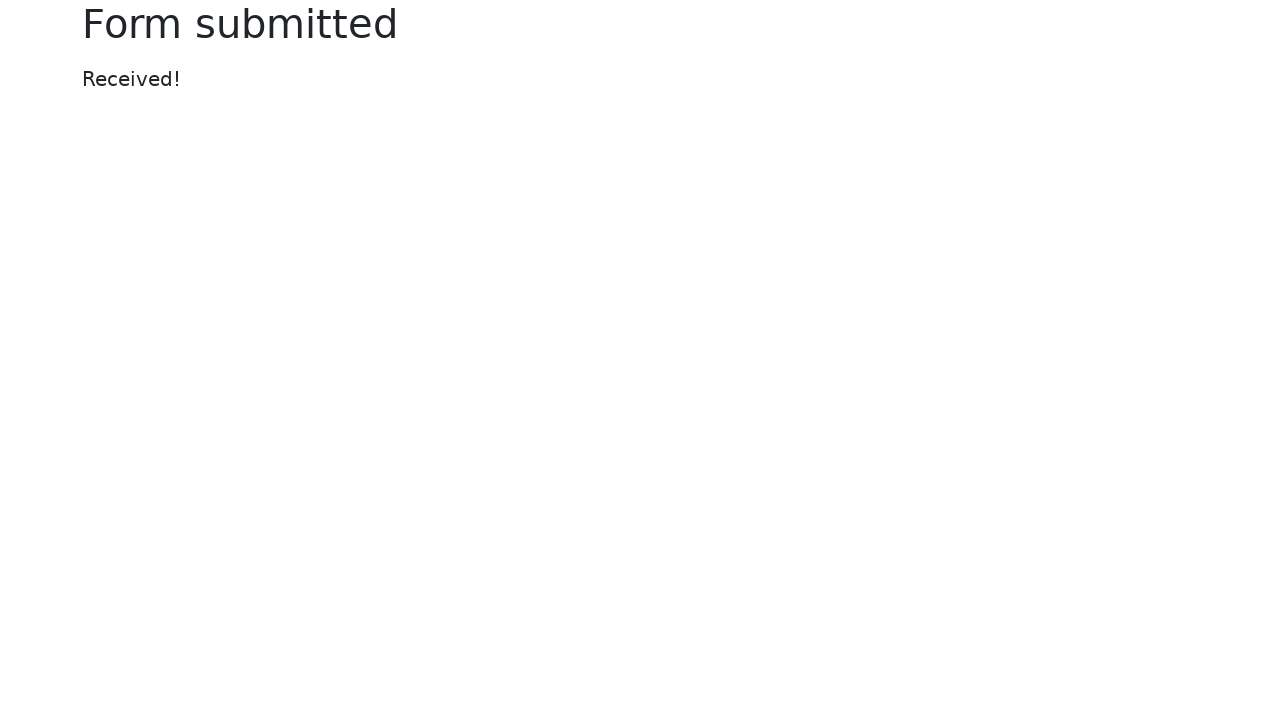

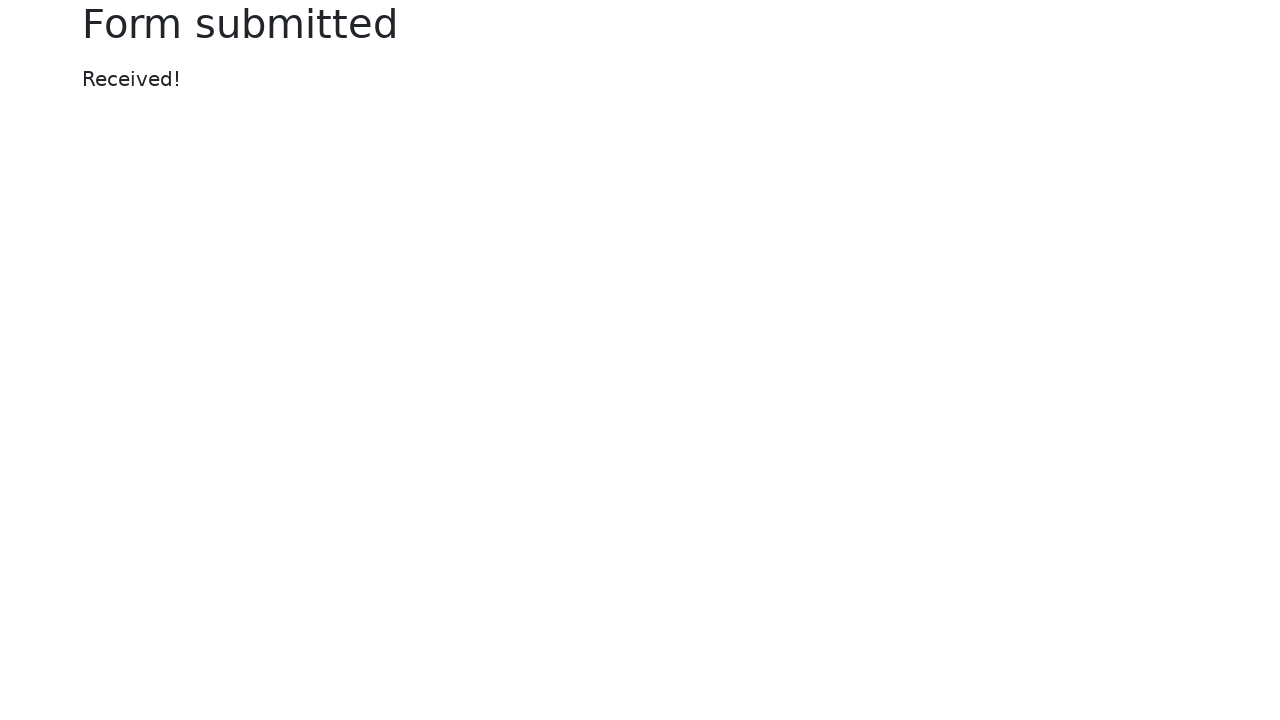